Navigates to the RedBus website and verifies the page loads successfully

Starting URL: https://www.redbus.in/

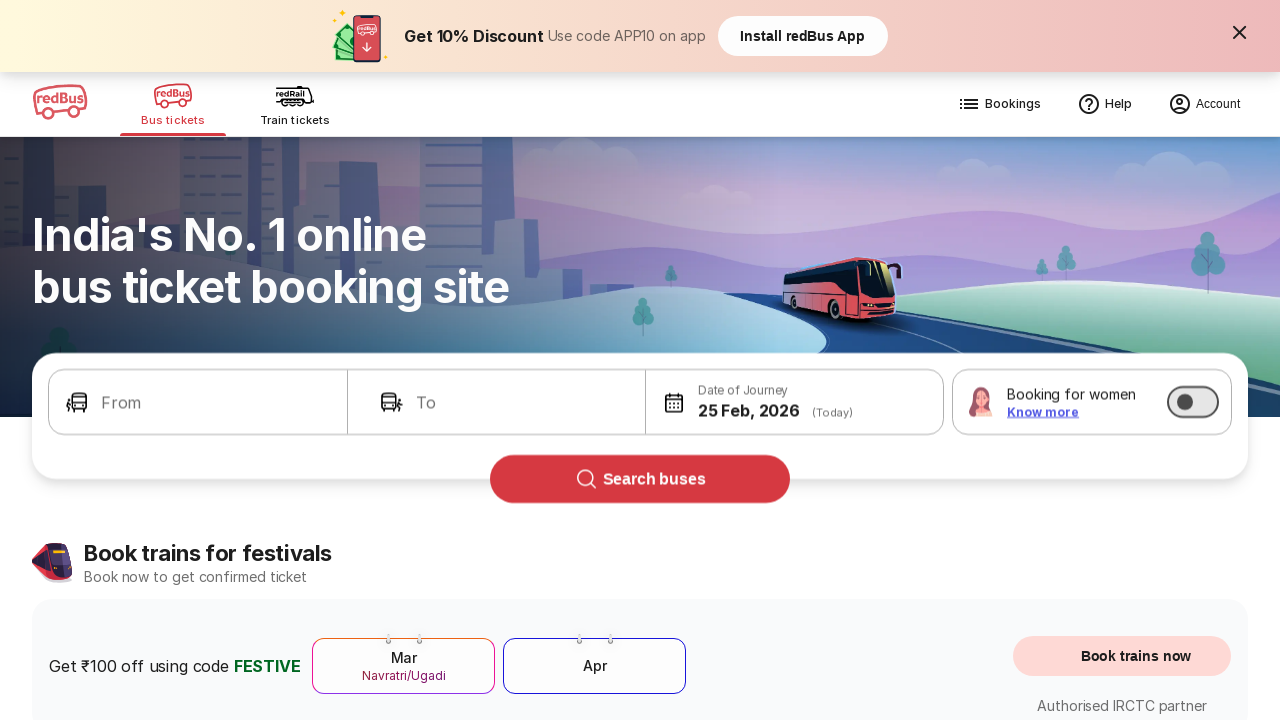

Waited for page to reach networkidle state
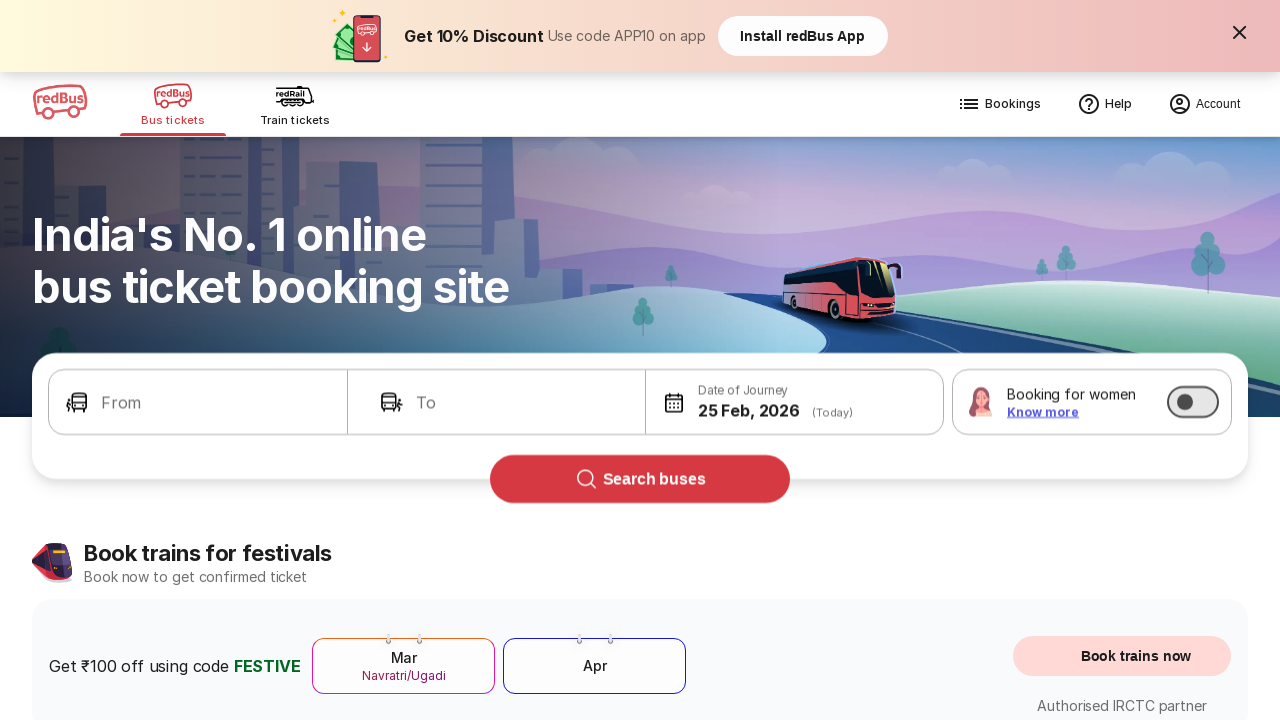

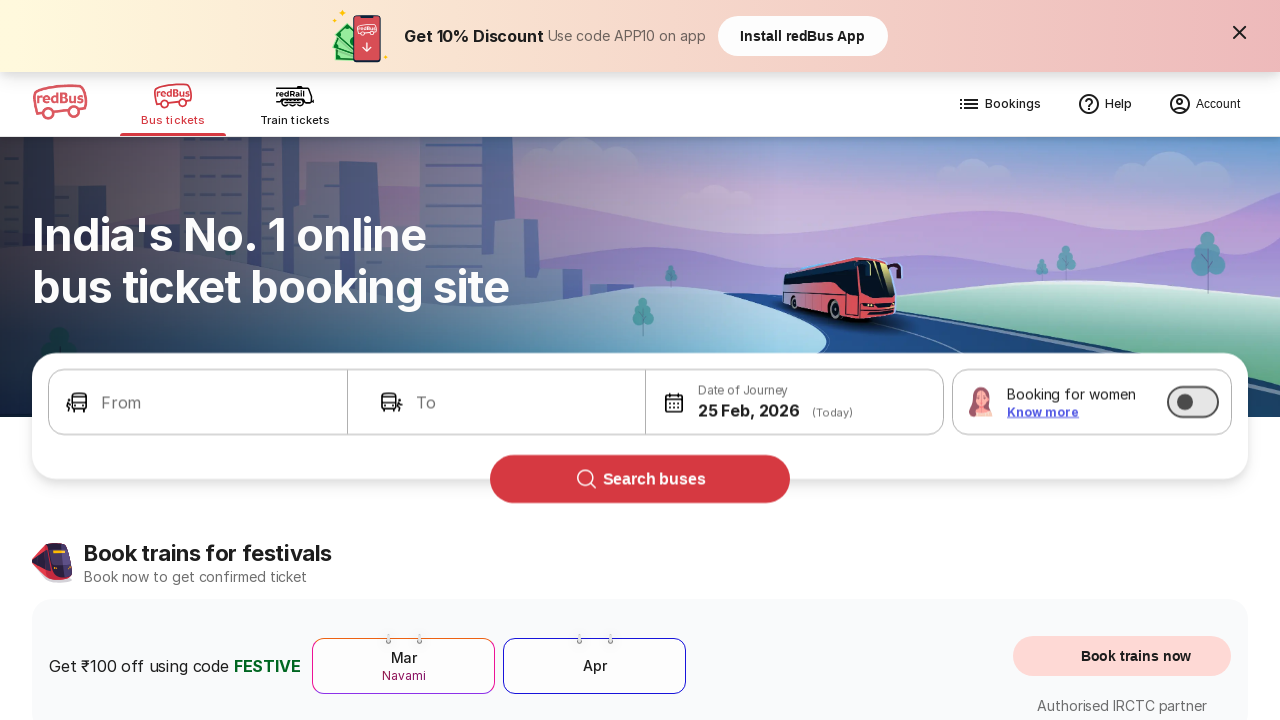